Tests file upload functionality by uploading a text file to the upload form and verifying the filename is displayed after submission.

Starting URL: http://the-internet.herokuapp.com/upload

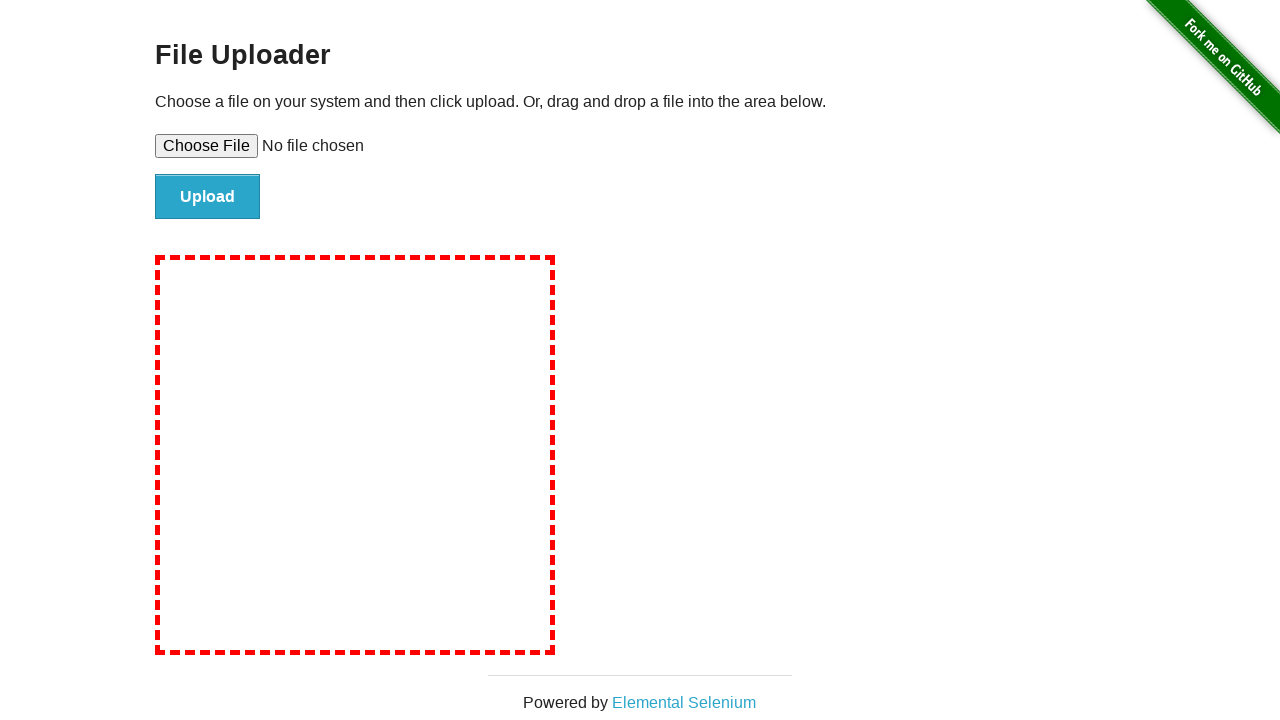

Created temporary test file 'tmpctnovp24.txt' with test content
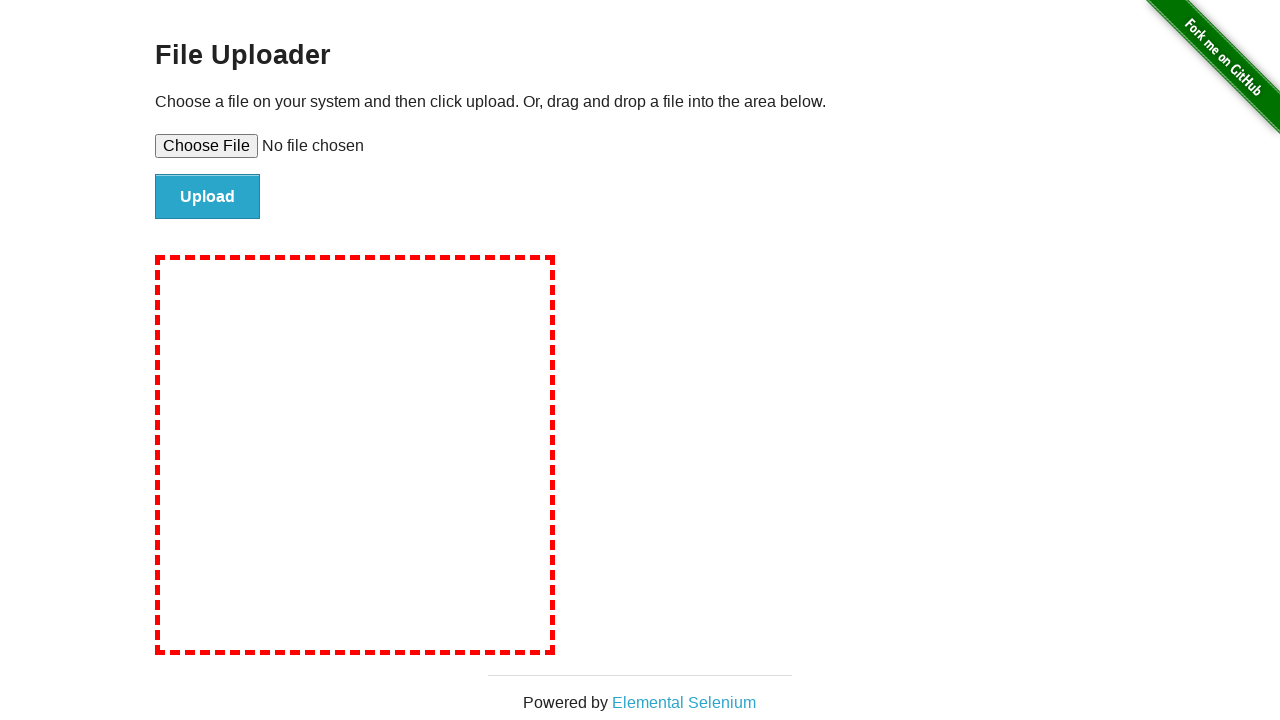

Selected file 'tmpctnovp24.txt' for upload
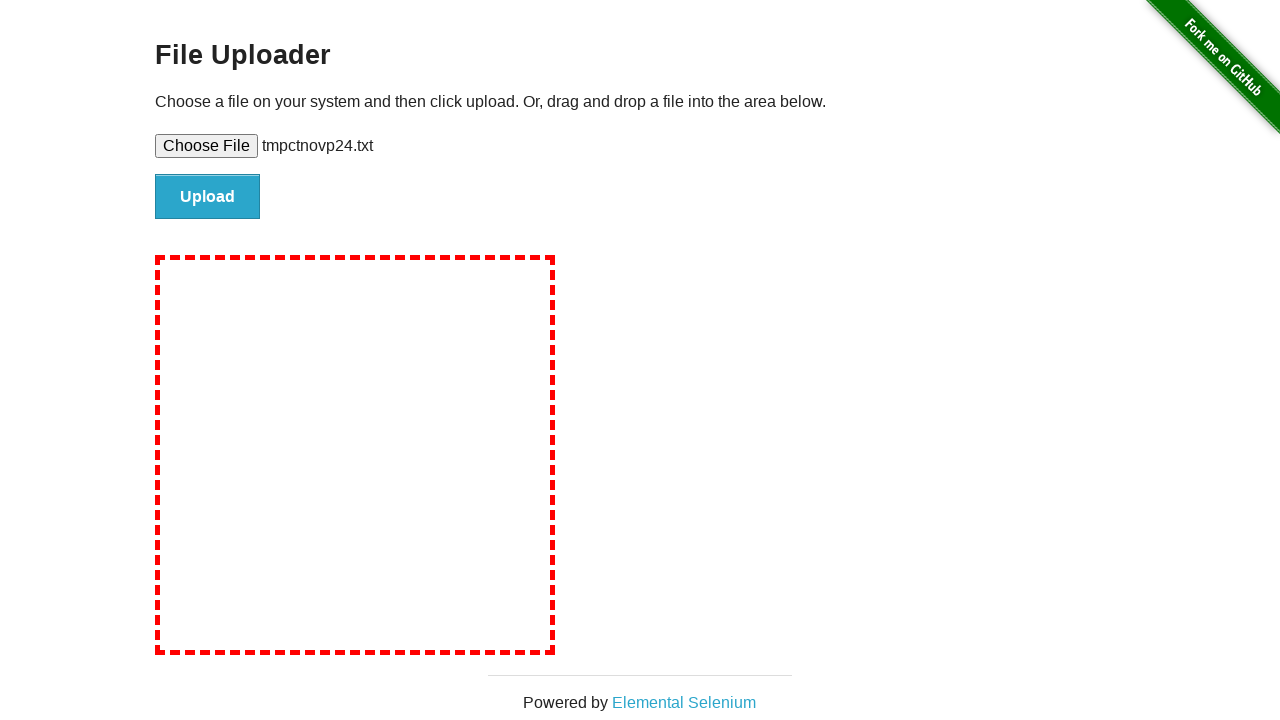

Clicked submit button to upload file at (208, 197) on #file-submit
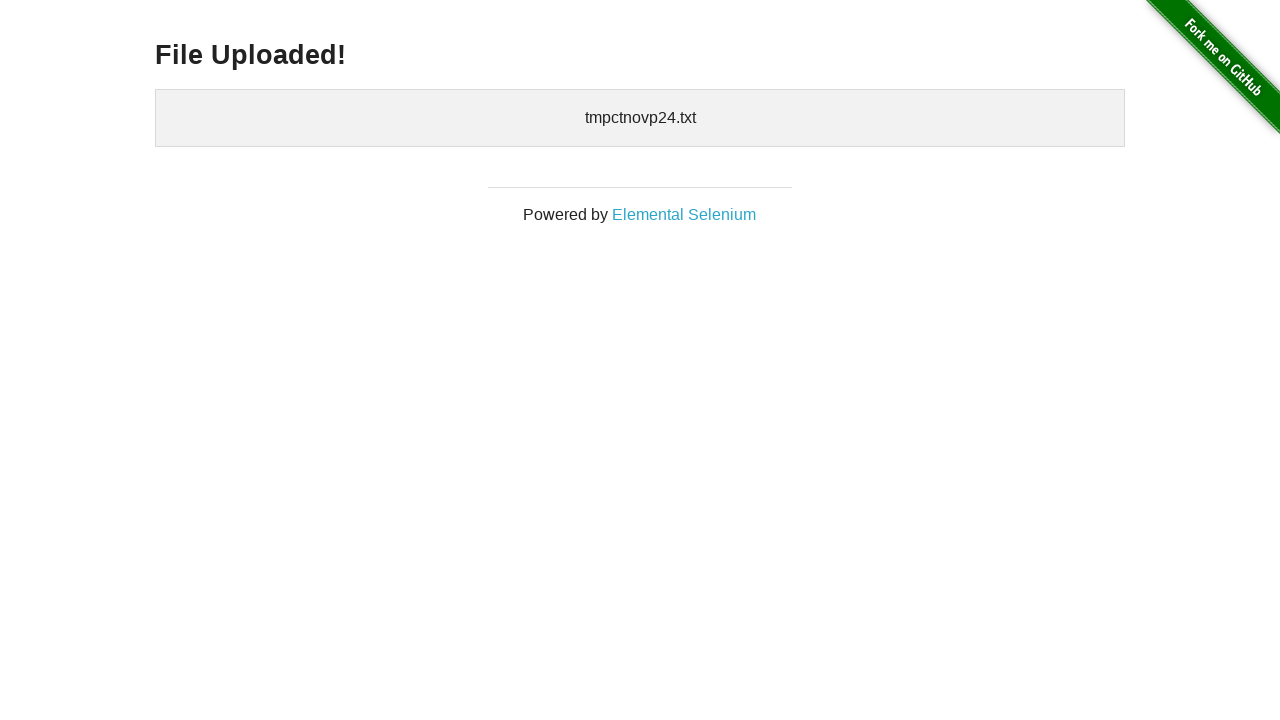

Upload completed and uploaded files section loaded
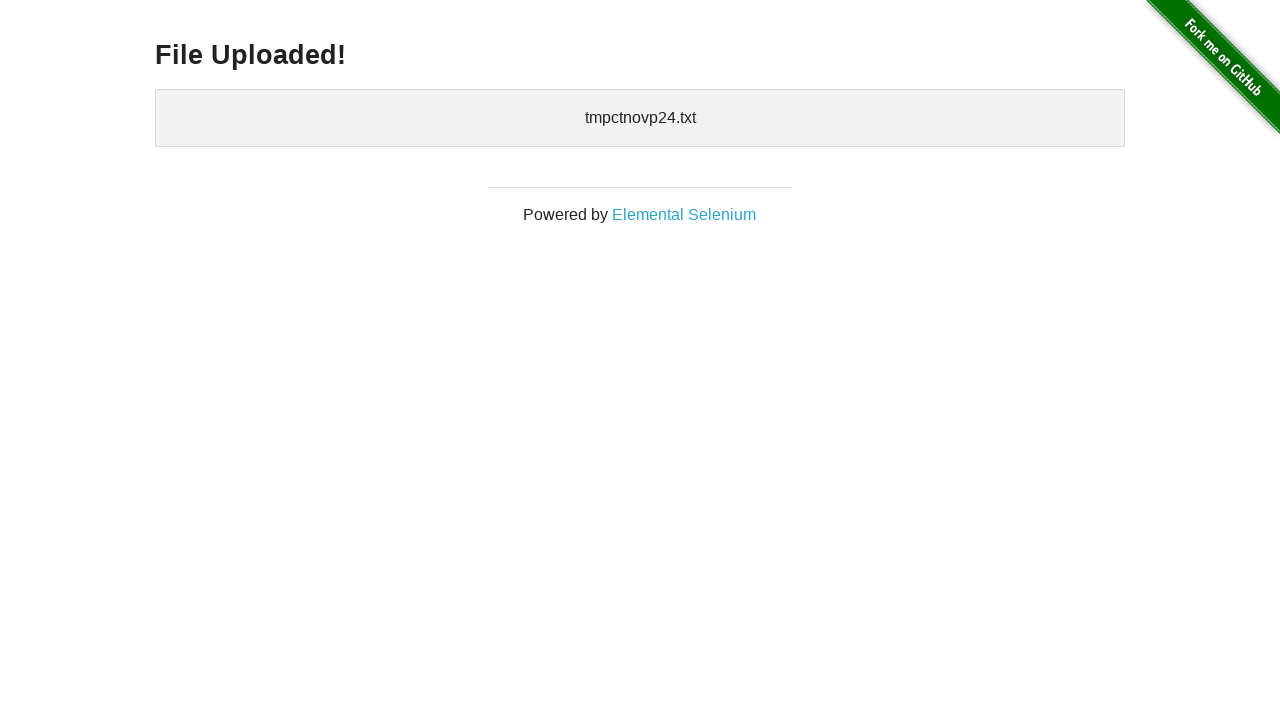

Cleaned up temporary test file
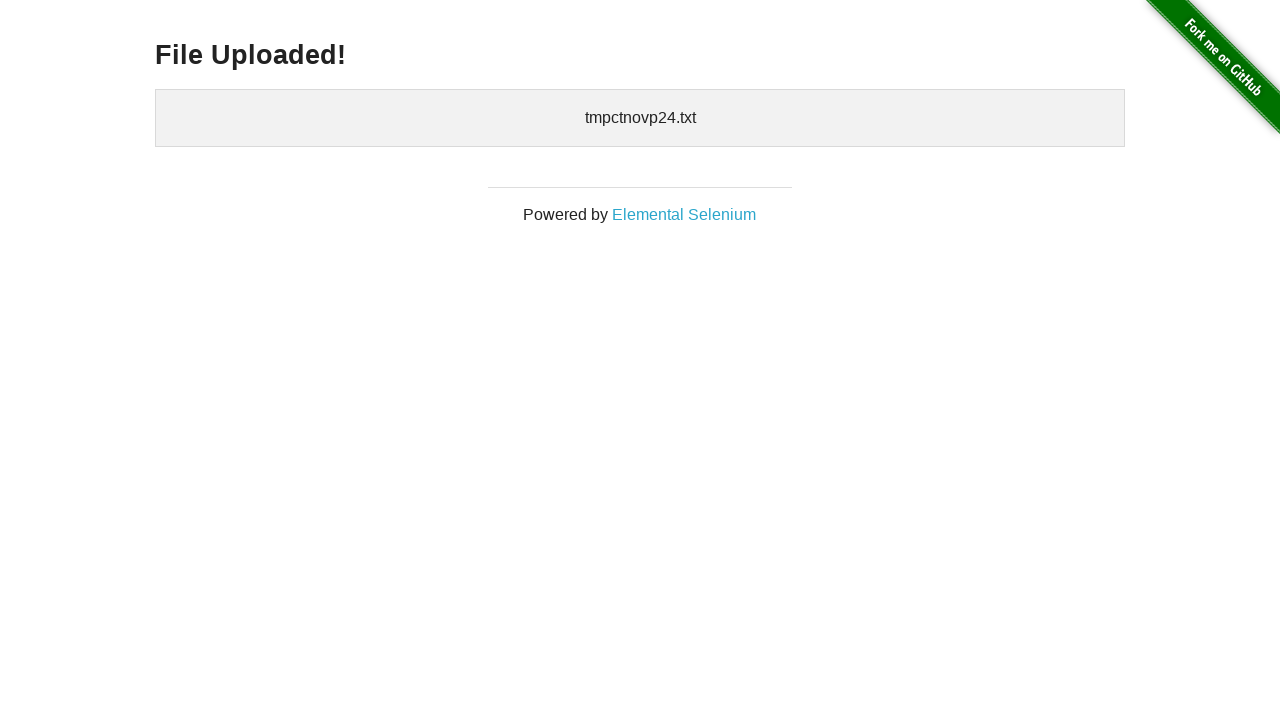

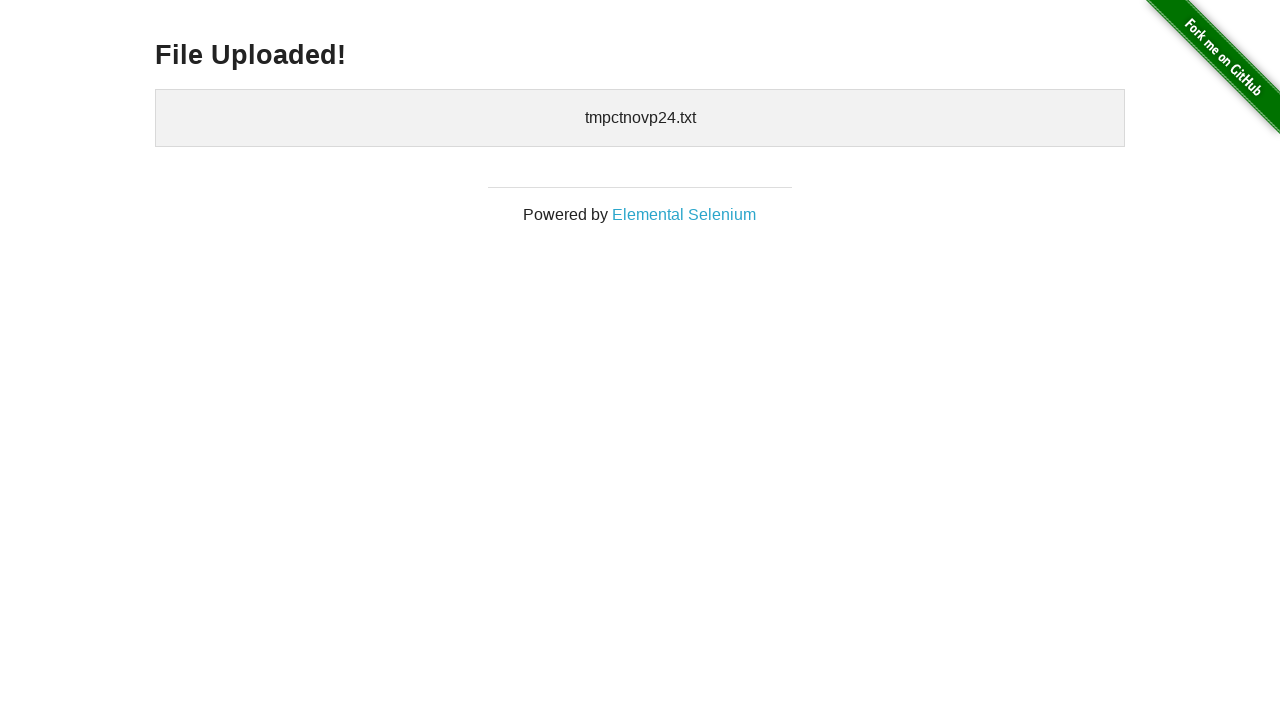